Tests static dropdown selection functionality by selecting options from multiple dropdown menus including fruits, superheroes, and programming languages

Starting URL: https://letcode.in/dropdowns

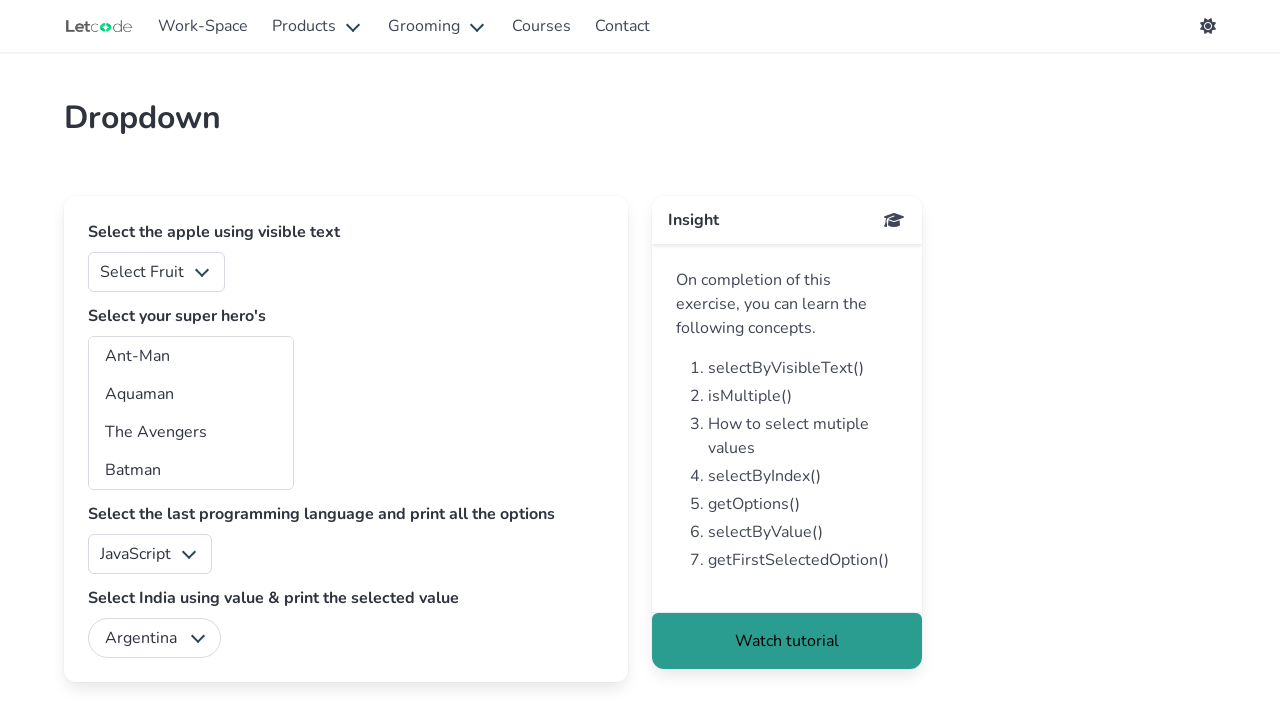

Selected option '4' from fruits dropdown on #fruits
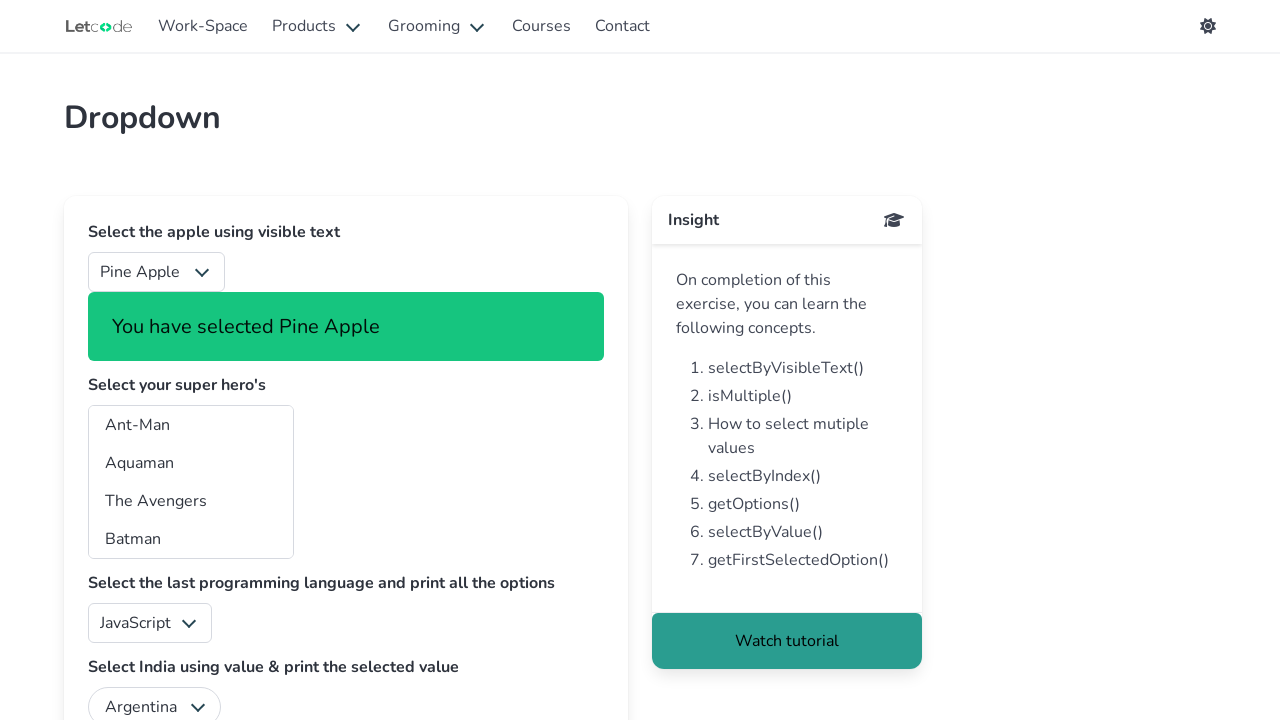

Selected option 'ta' from superheroes dropdown on #superheros
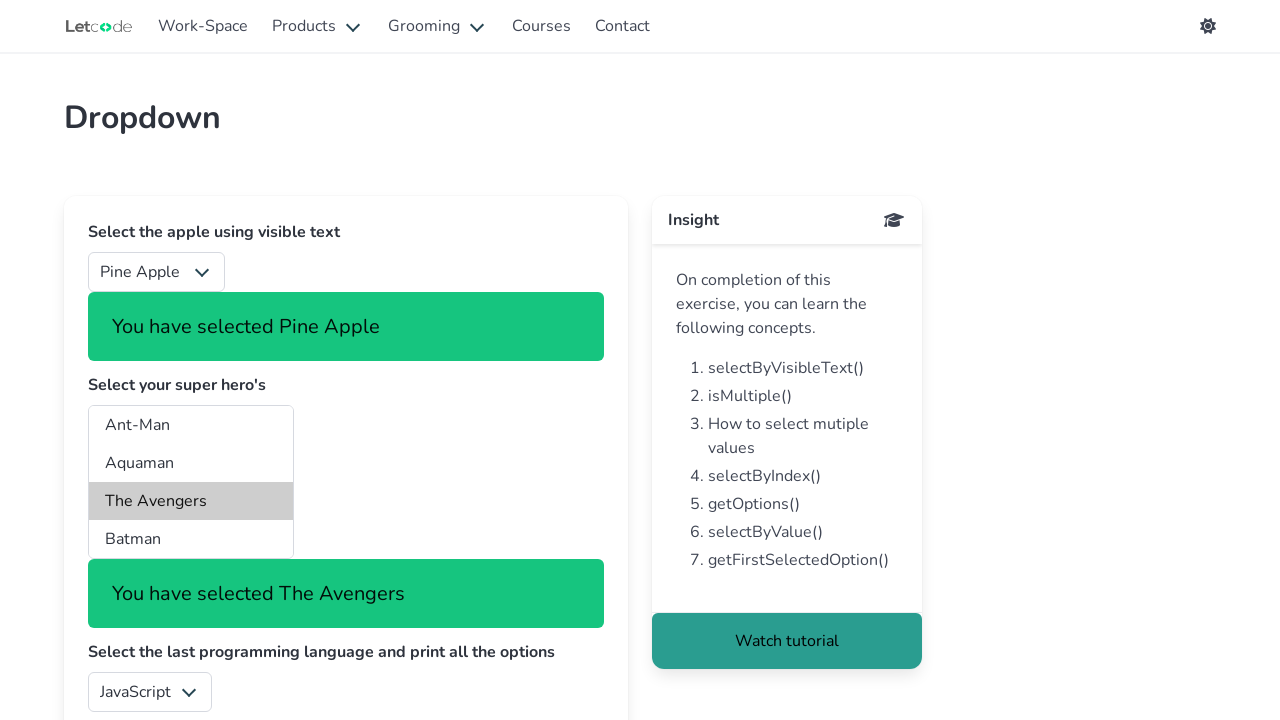

Selected option 'sharp' from programming language dropdown on #lang
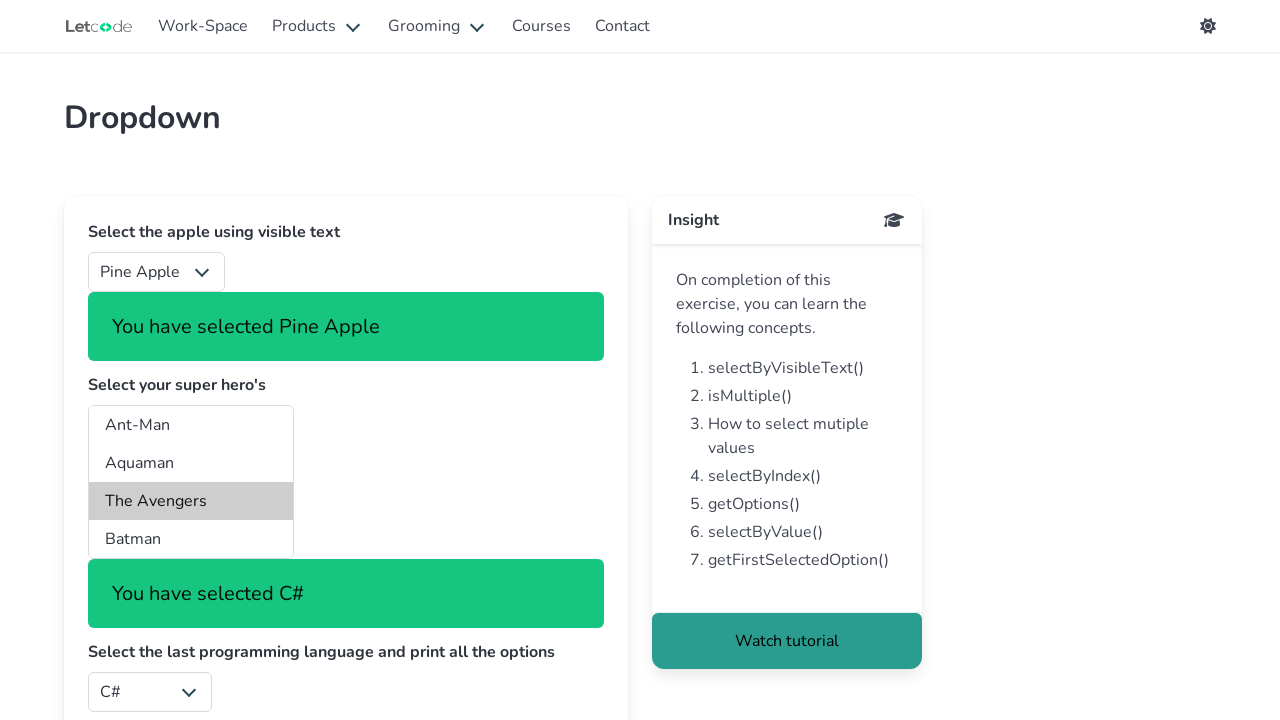

Selected option 'swift' from programming language dropdown, overwriting previous selection on #lang
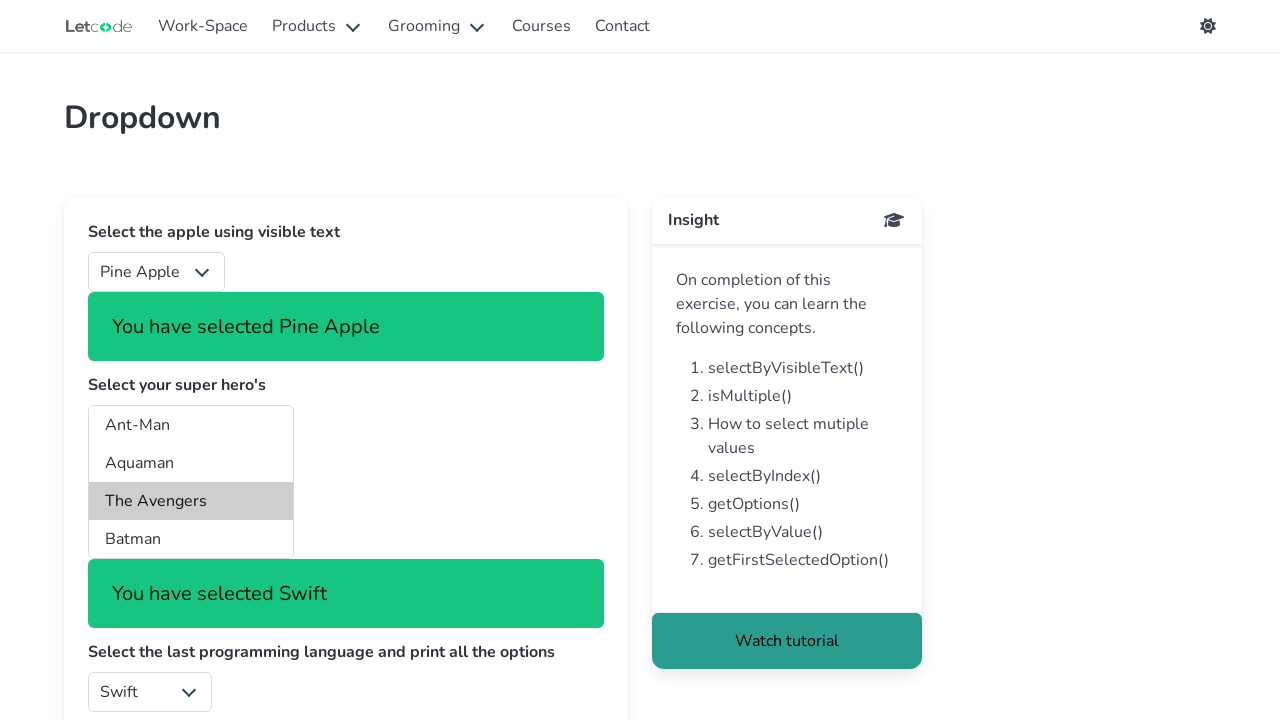

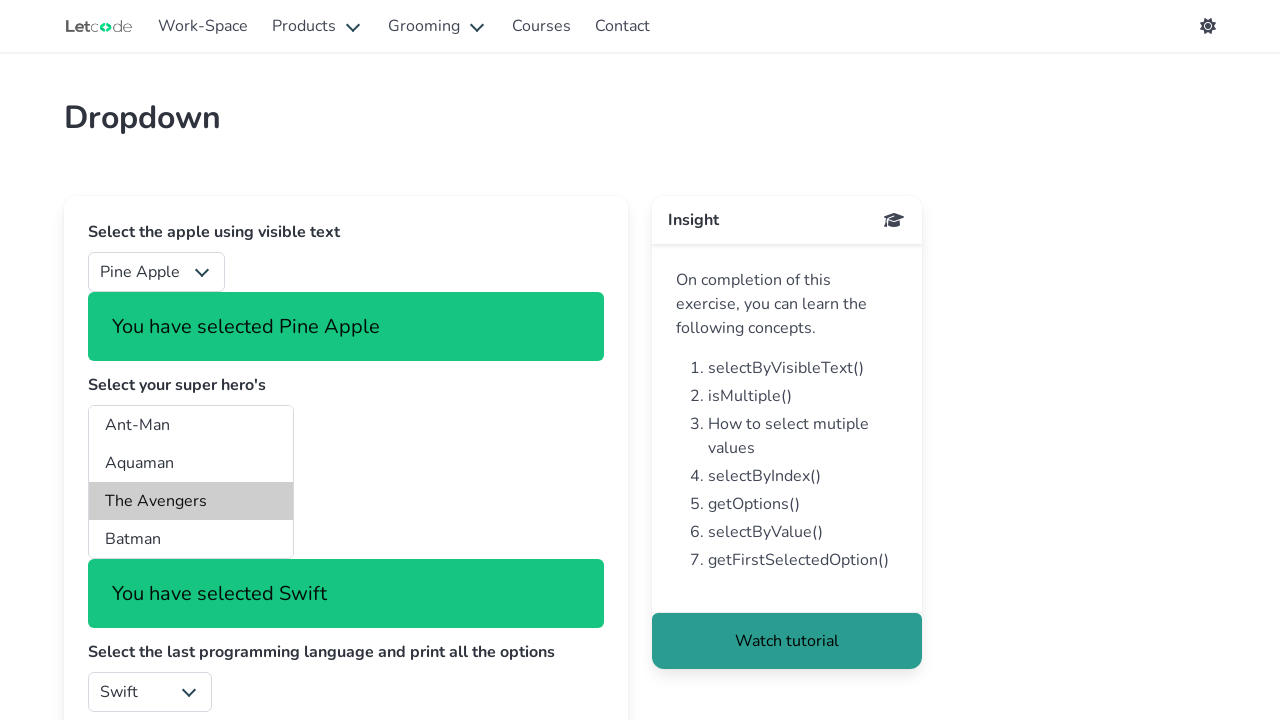